Tests dropdown selection functionality by reading two numbers from the page, calculating their sum, selecting the result from a dropdown menu, and submitting the form.

Starting URL: http://suninjuly.github.io/selects2.html

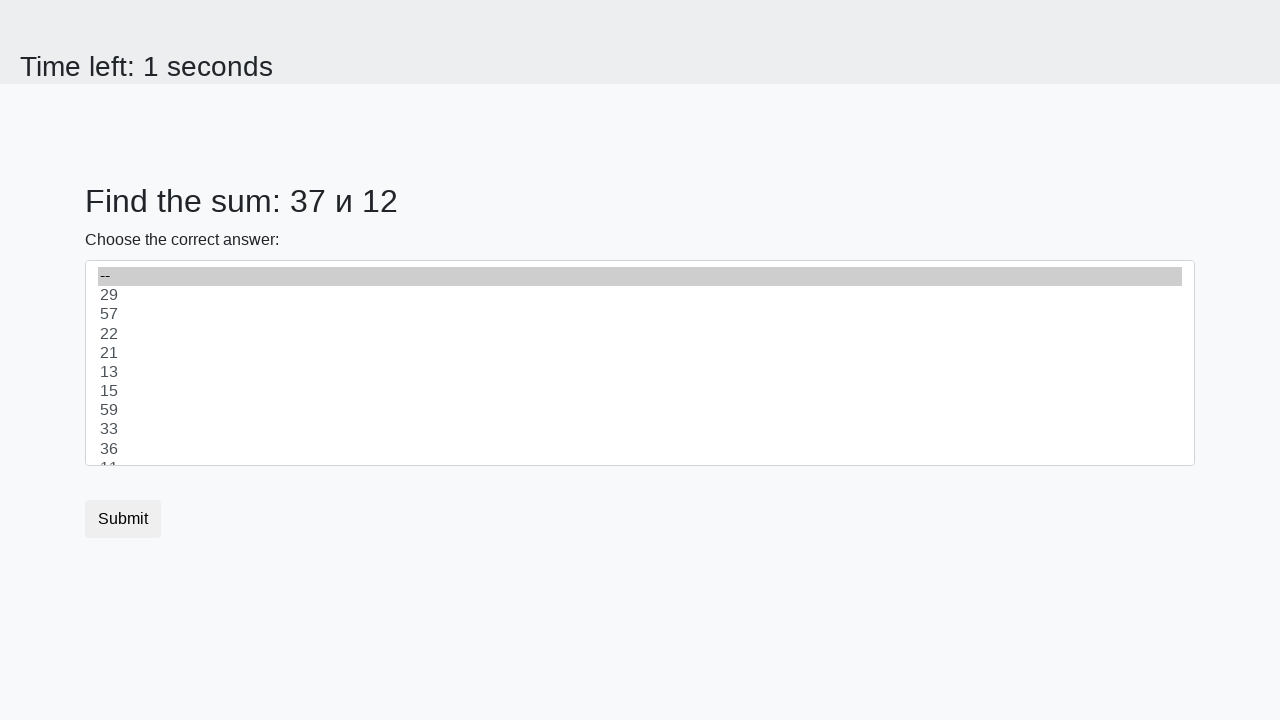

Read first number from page element #num1
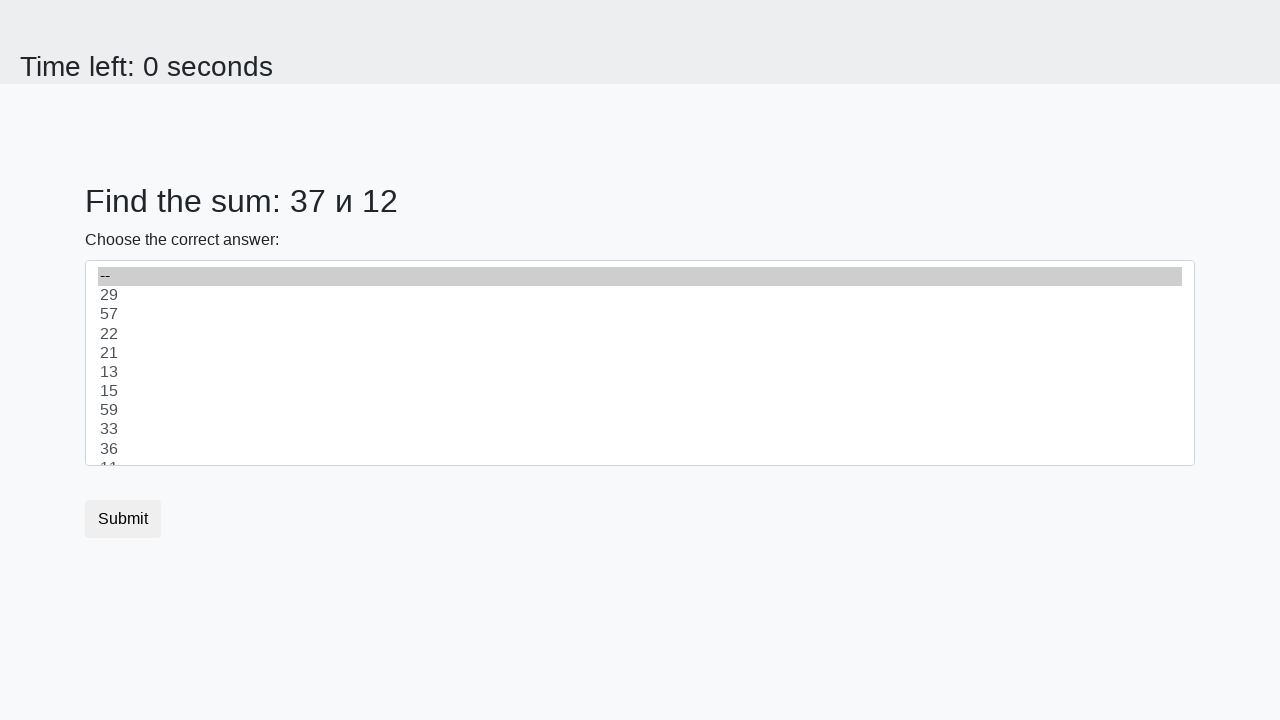

Read second number from page element #num2
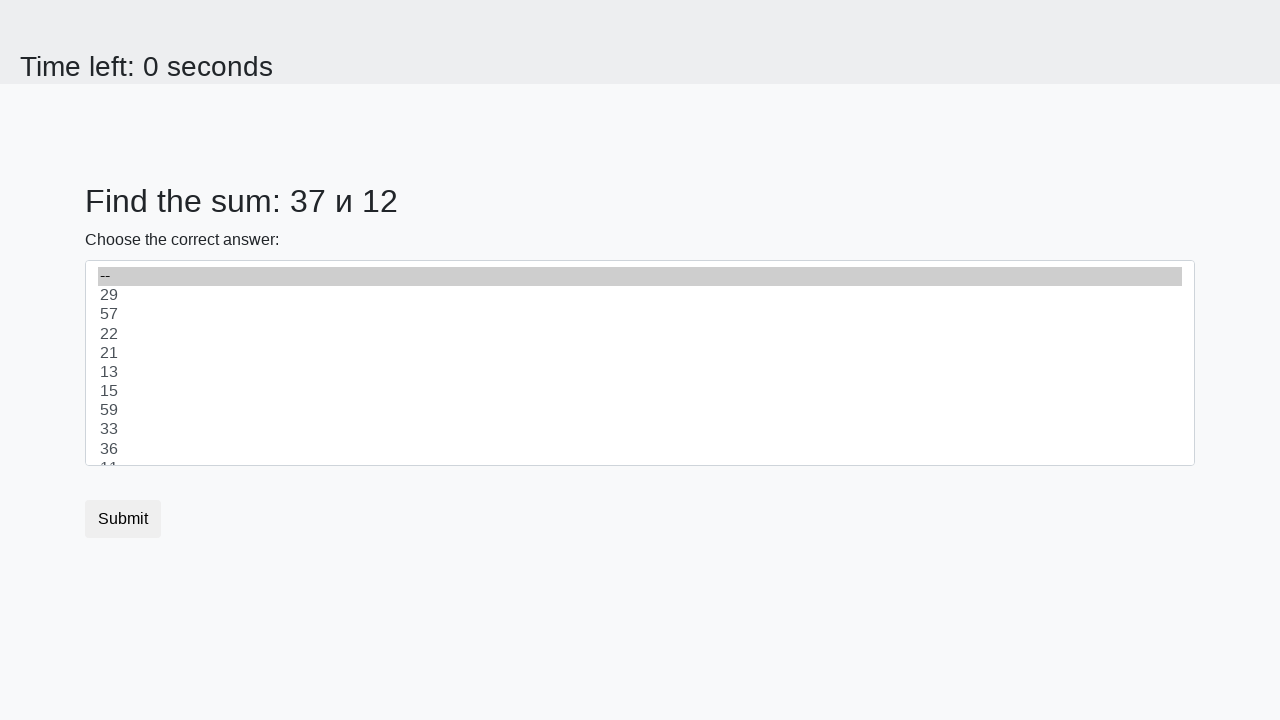

Calculated sum of 37 + 12 = 49
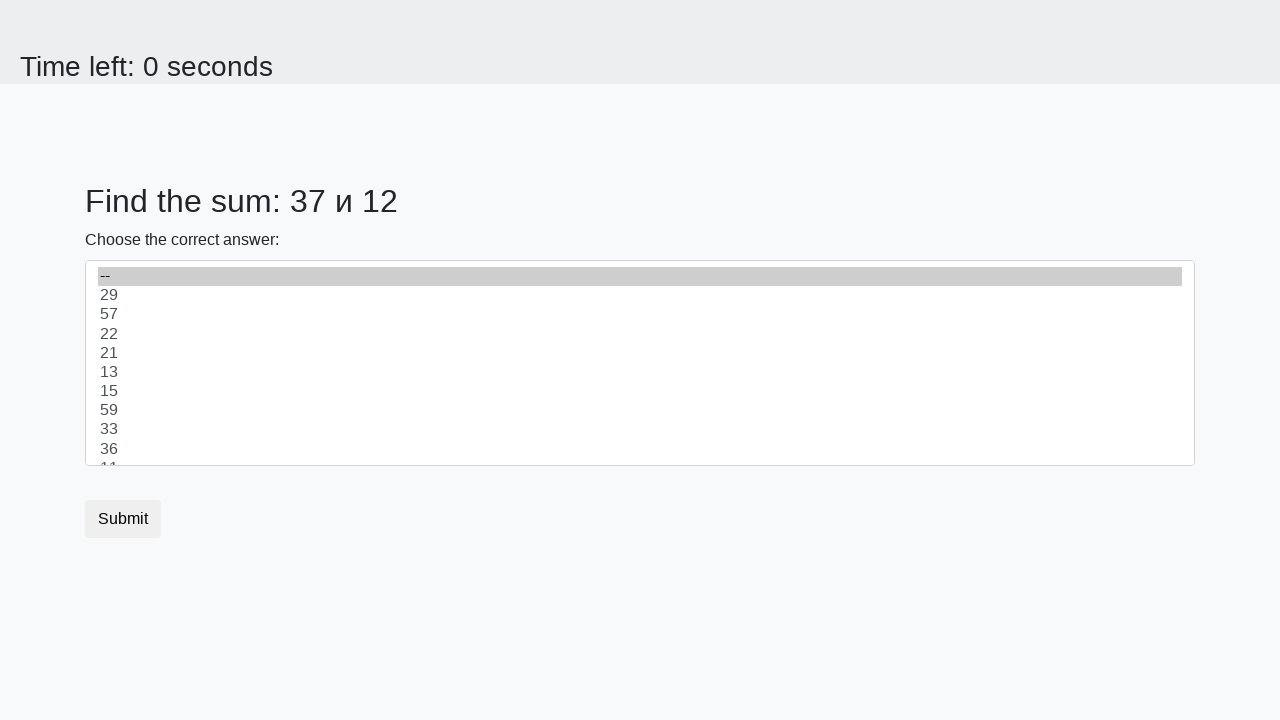

Selected dropdown option with label '49' on #dropdown
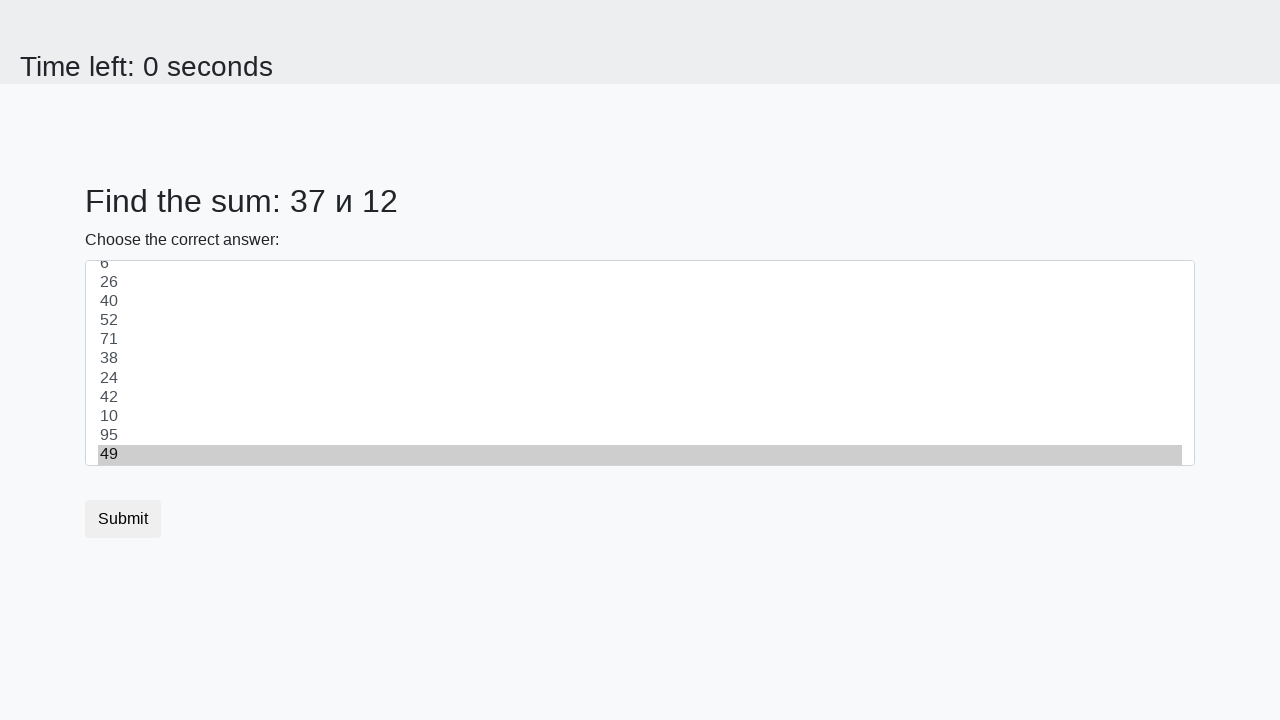

Clicked submit button at (123, 519) on .btn
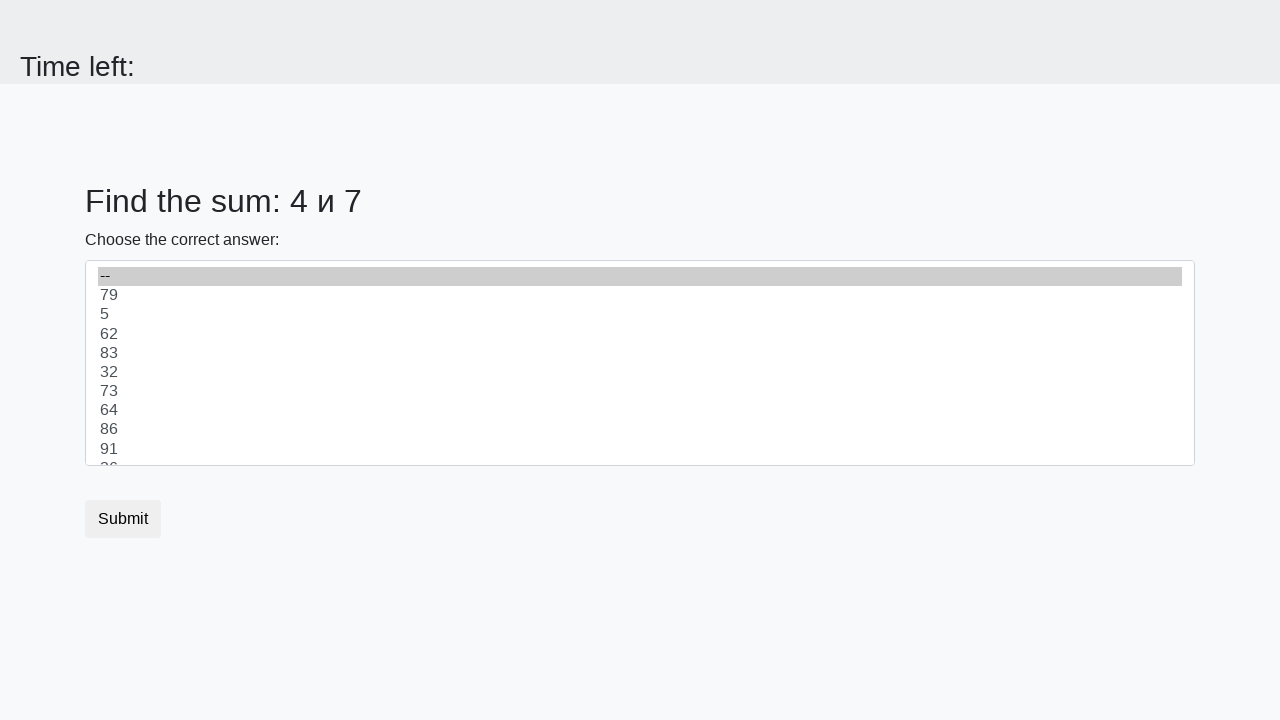

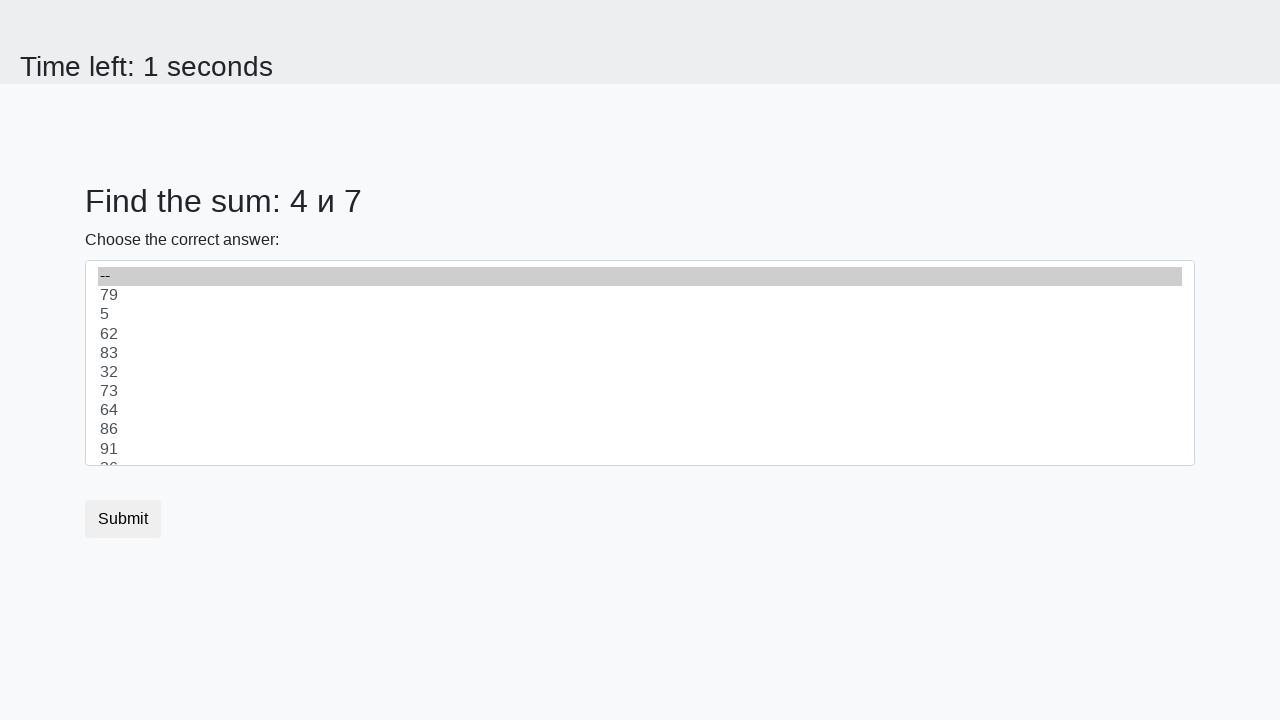